Tests mouse actions including hover interactions with dropdown menu, double-click, and right-click operations

Starting URL: https://seleniumbase.io/demo_page

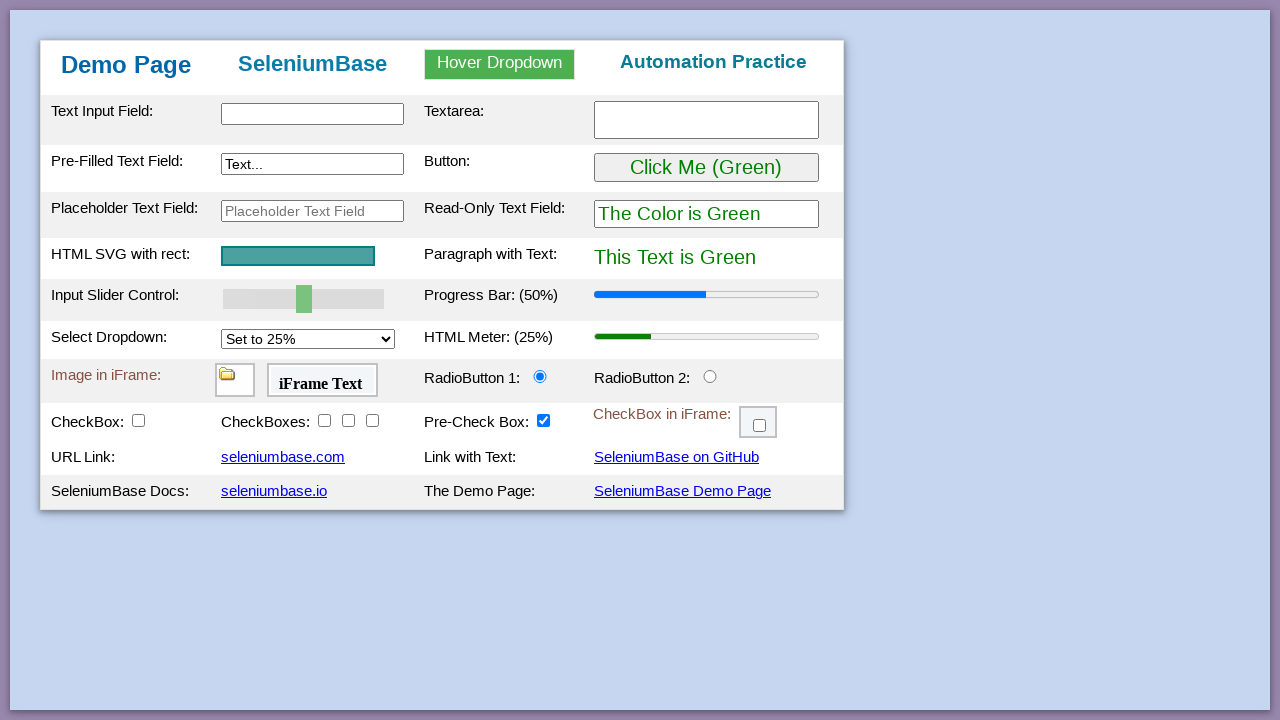

Hovered over dropdown menu at (500, 64) on #myDropdown
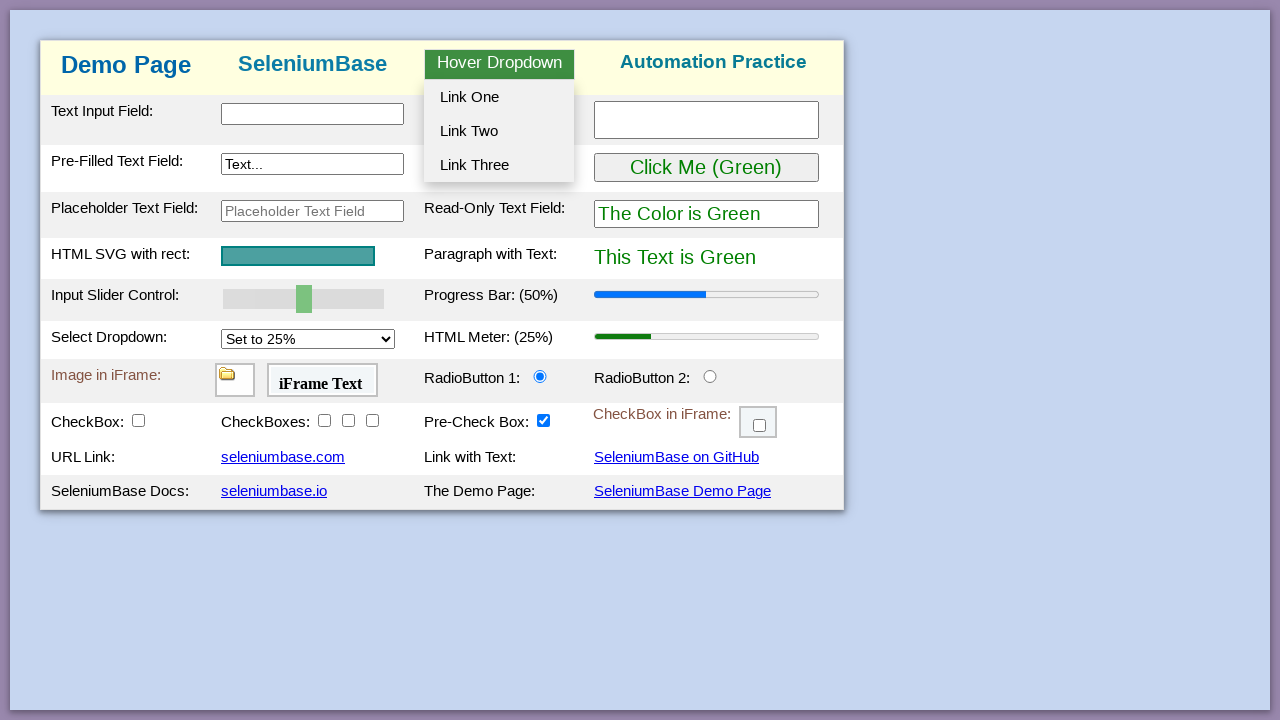

Clicked first dropdown option at (499, 97) on #dropOption1
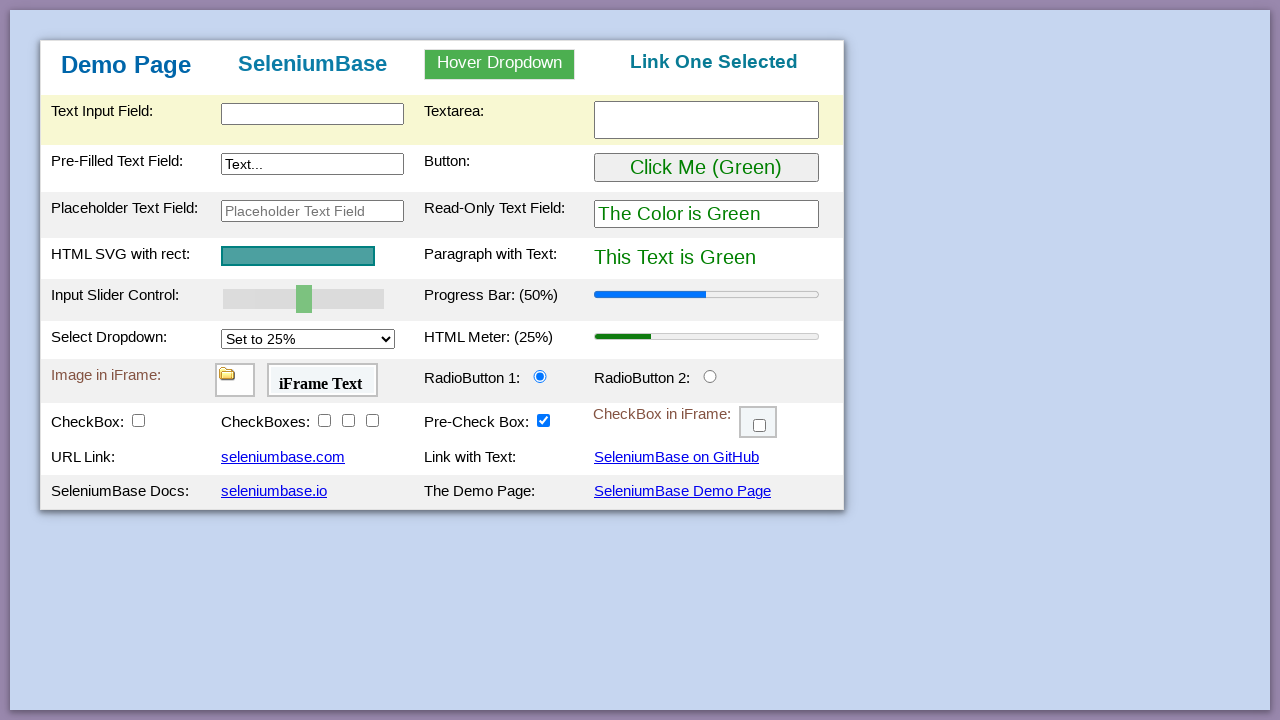

Hovered over dropdown menu at (500, 64) on #myDropdown
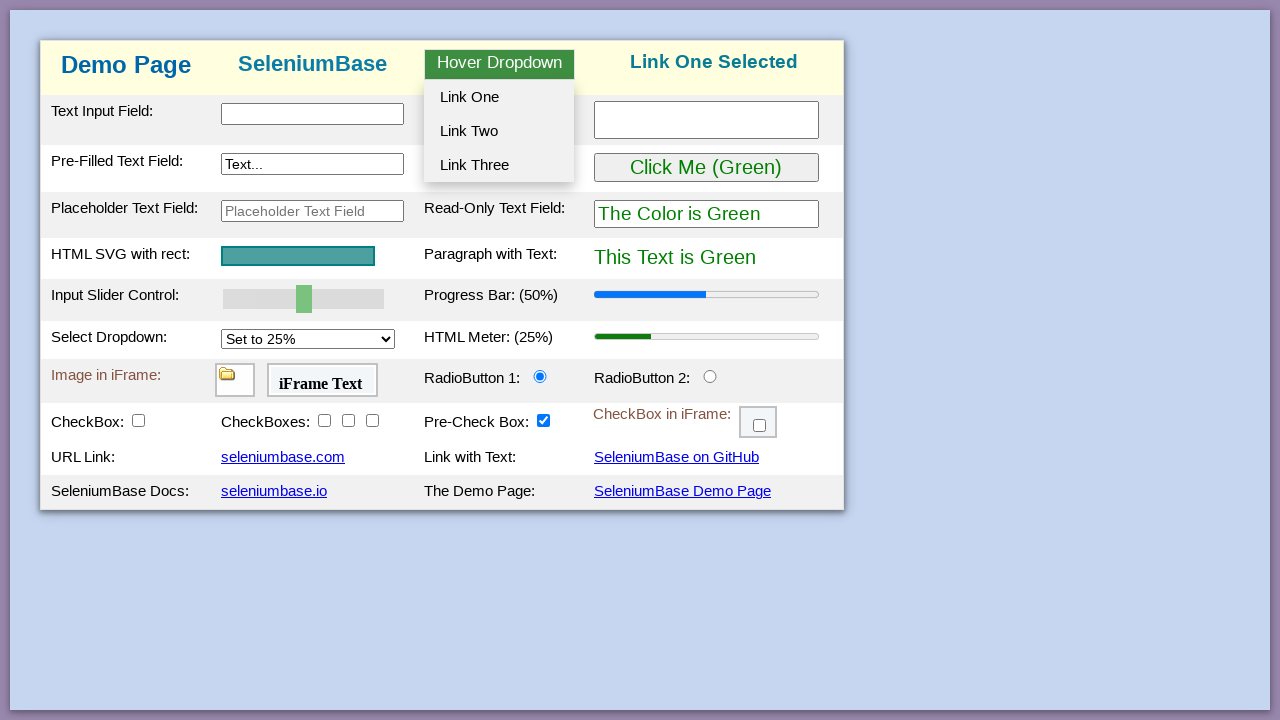

Clicked second dropdown option at (499, 131) on #dropOption2
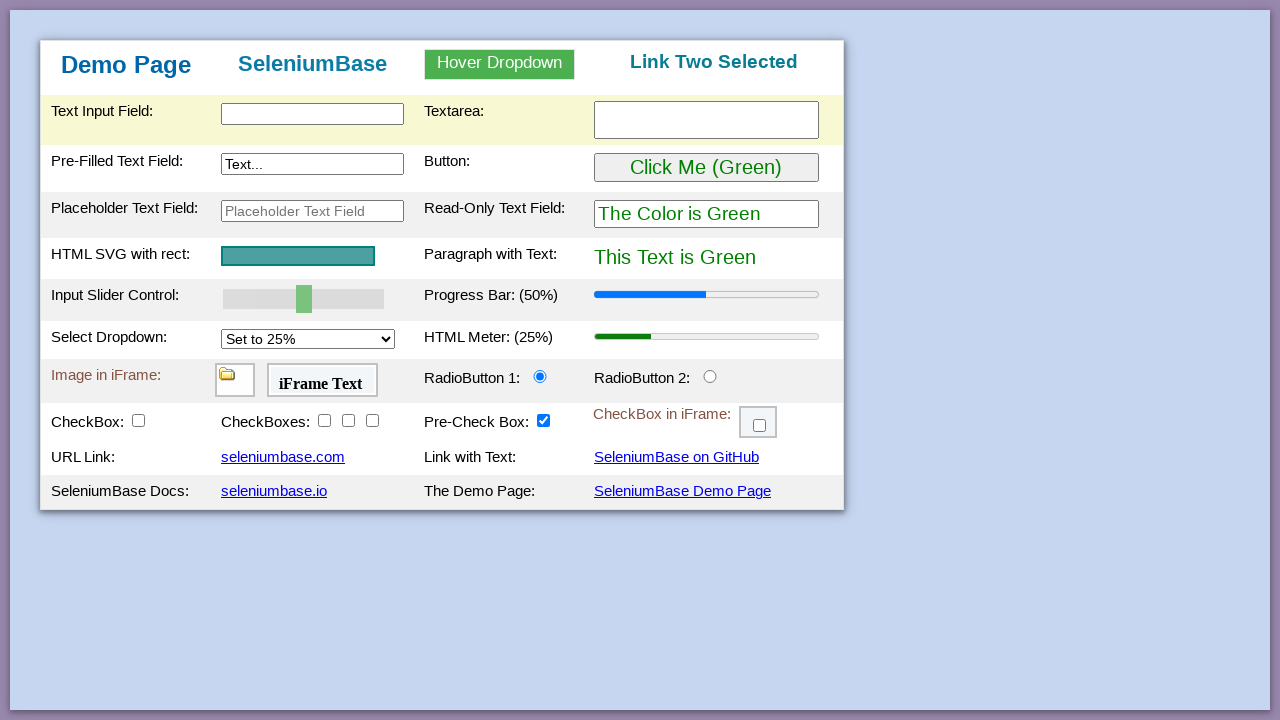

Hovered over dropdown menu at (500, 64) on #myDropdown
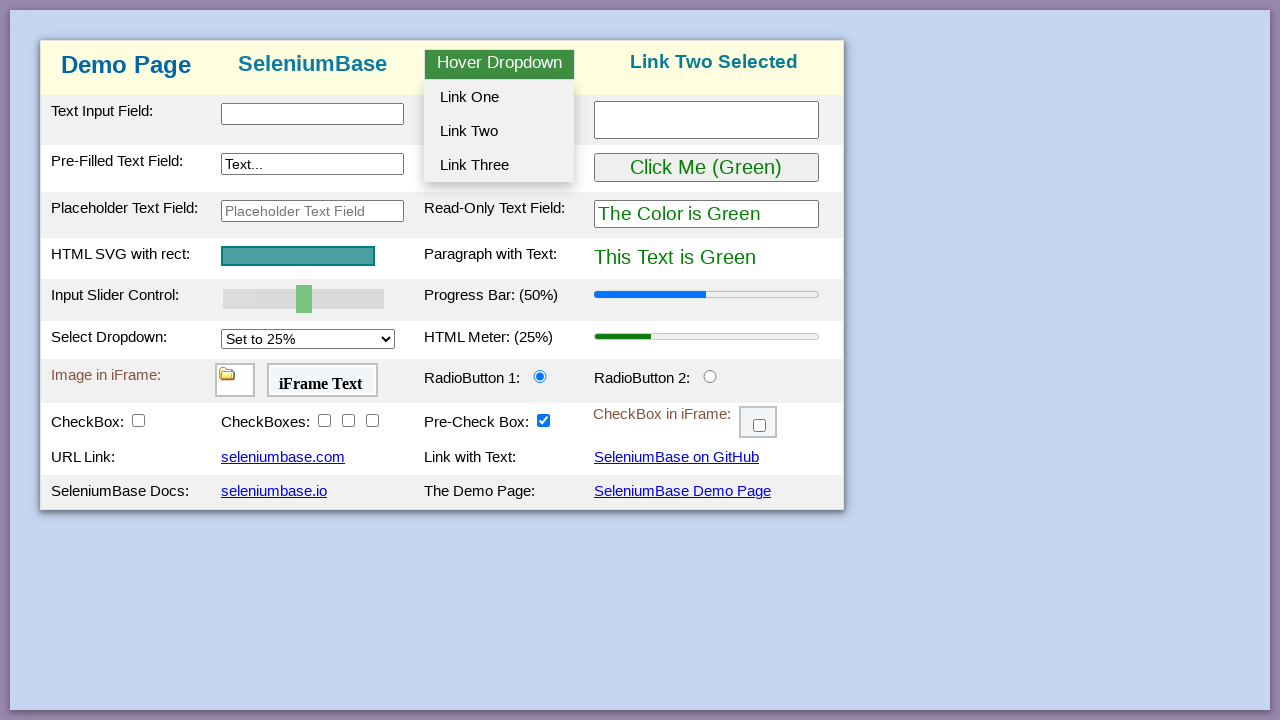

Clicked third dropdown option at (499, 165) on #dropOption3
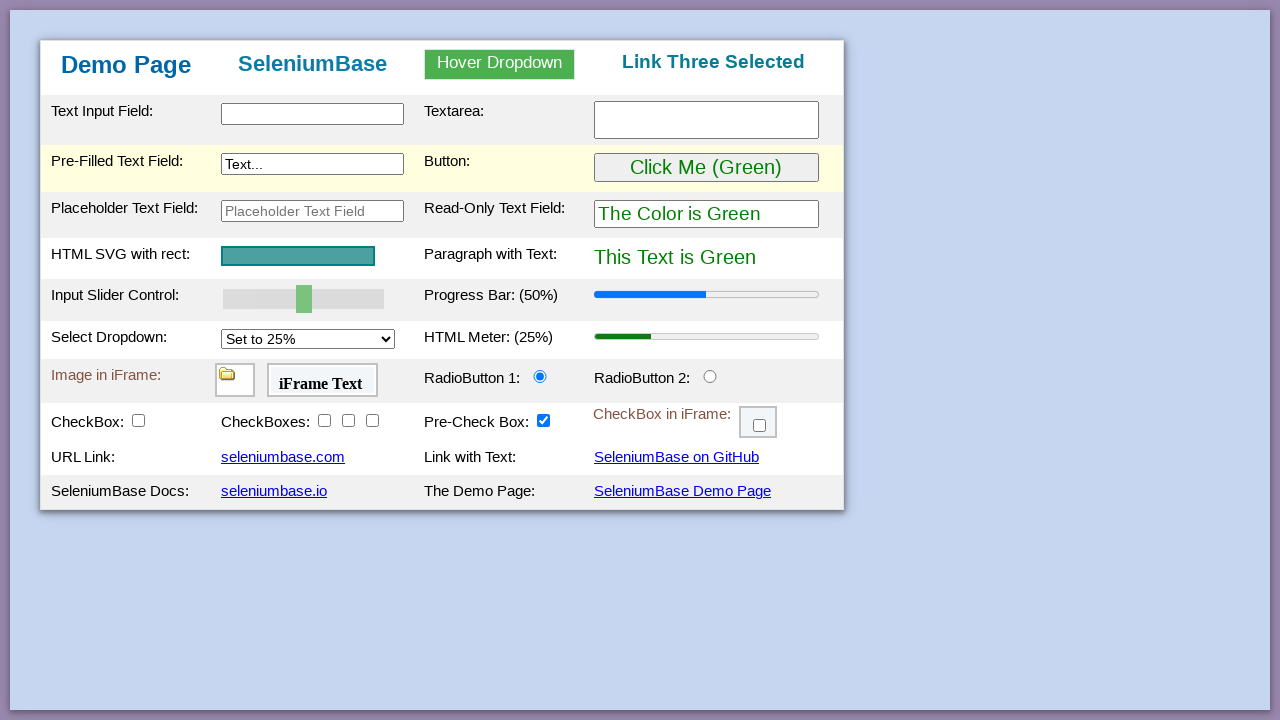

Double-clicked button at (706, 168) on #myButton
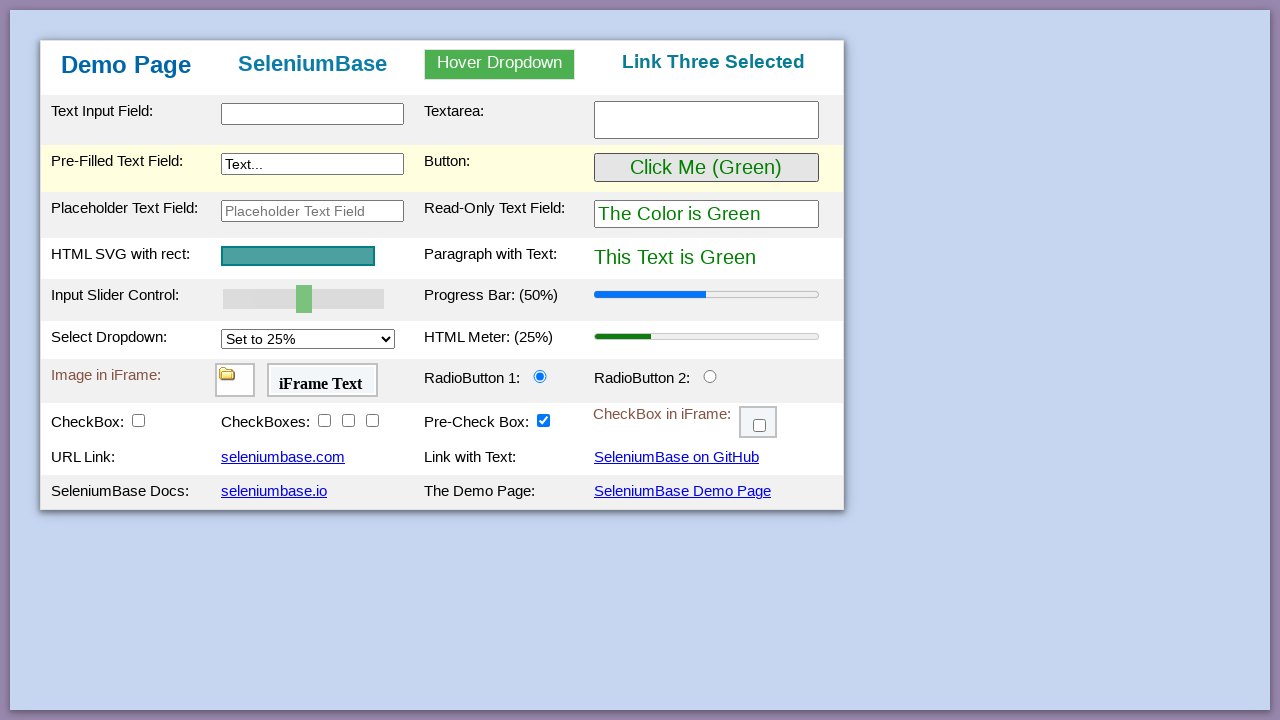

Right-clicked on page body at (640, 360) on body
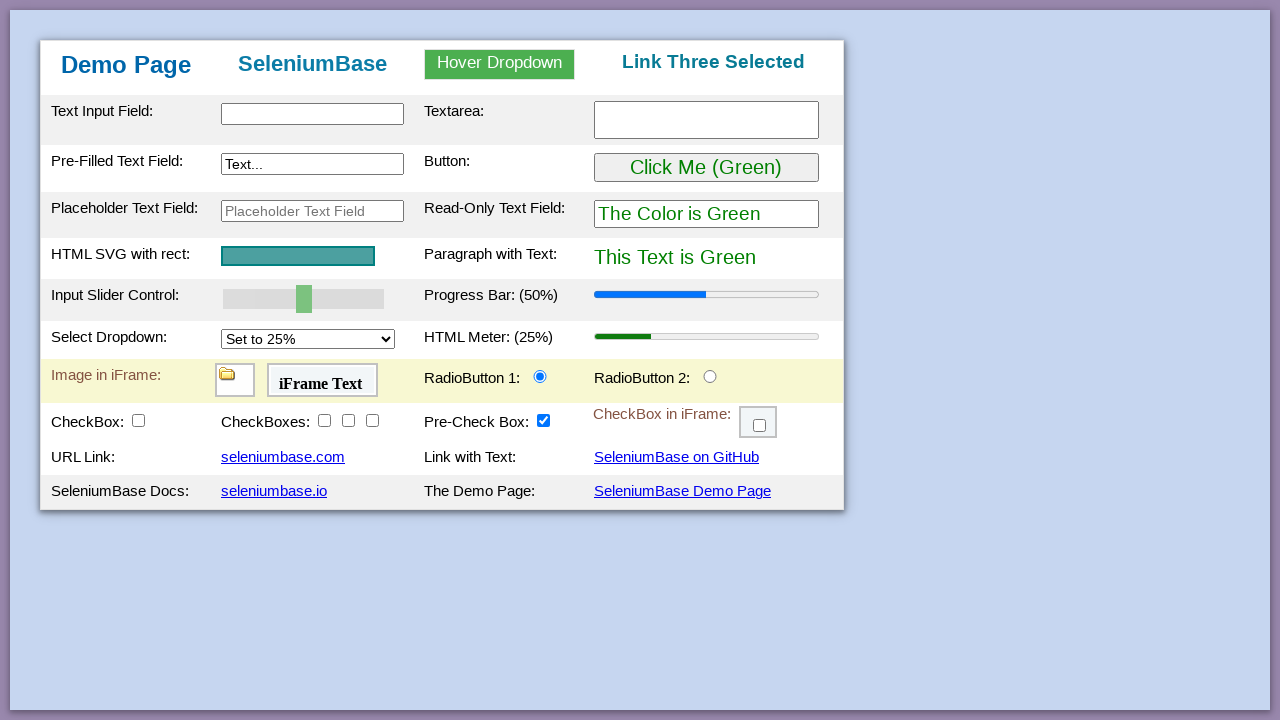

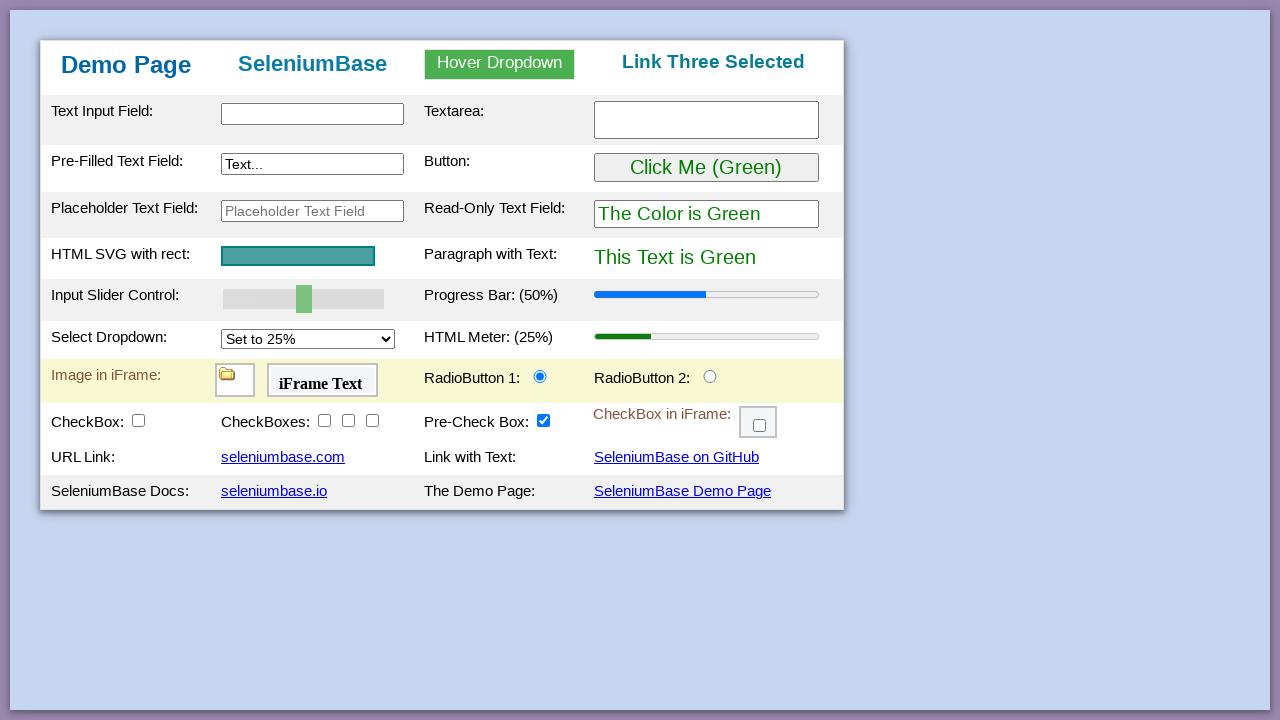